Tests the prompt alert by clicking the prompt button, entering text "Chris" into the prompt, and accepting it

Starting URL: https://demoqa.com/alerts

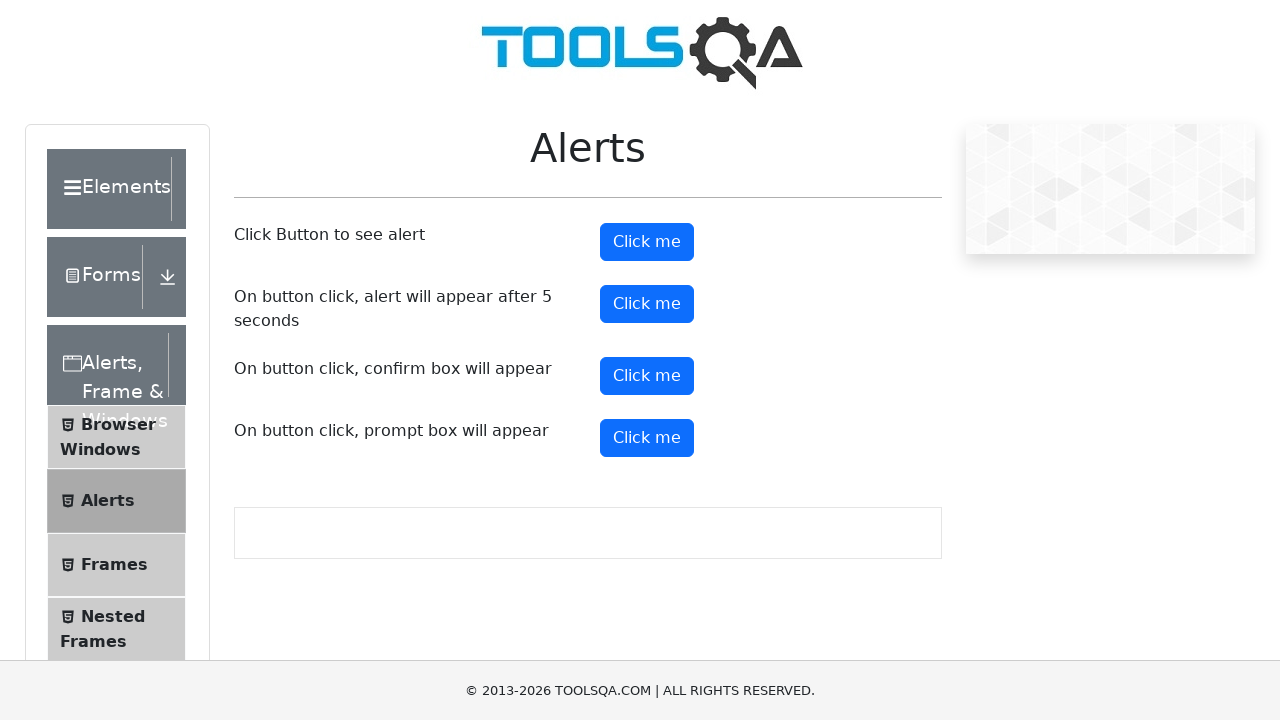

Set up dialog handler to accept prompt with text 'Chris'
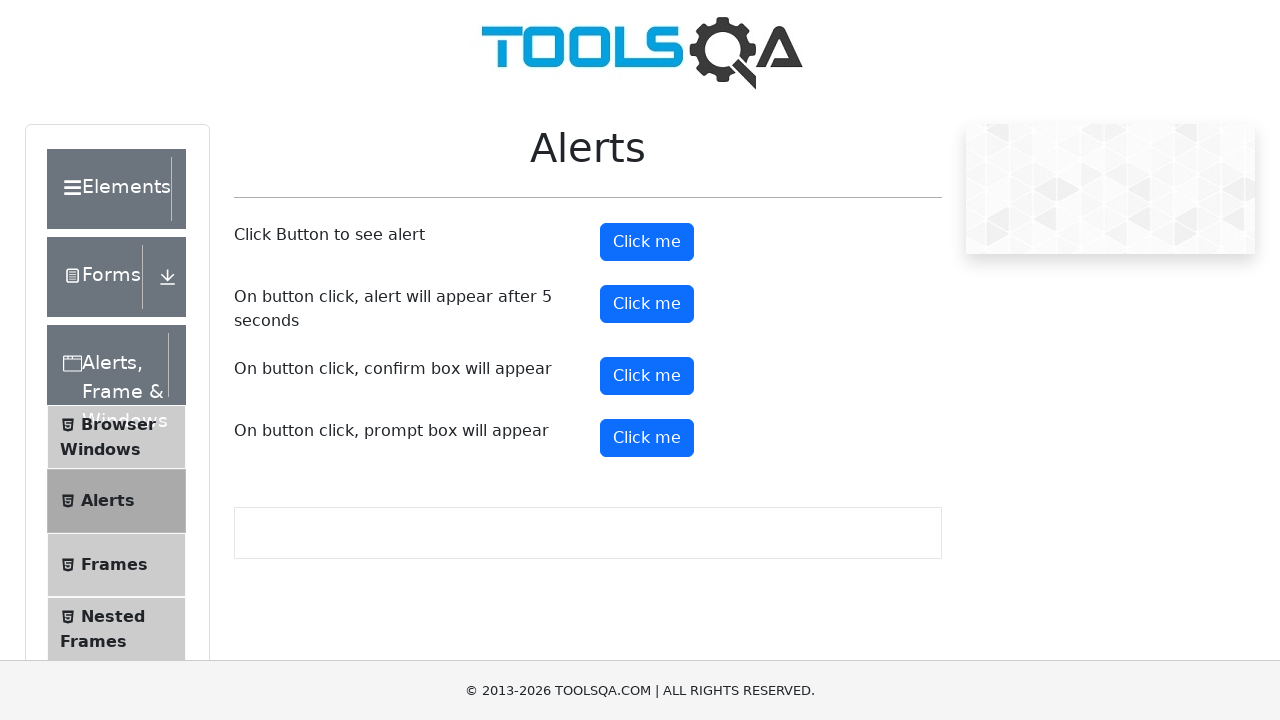

Clicked the prompt button at (647, 438) on #promtButton
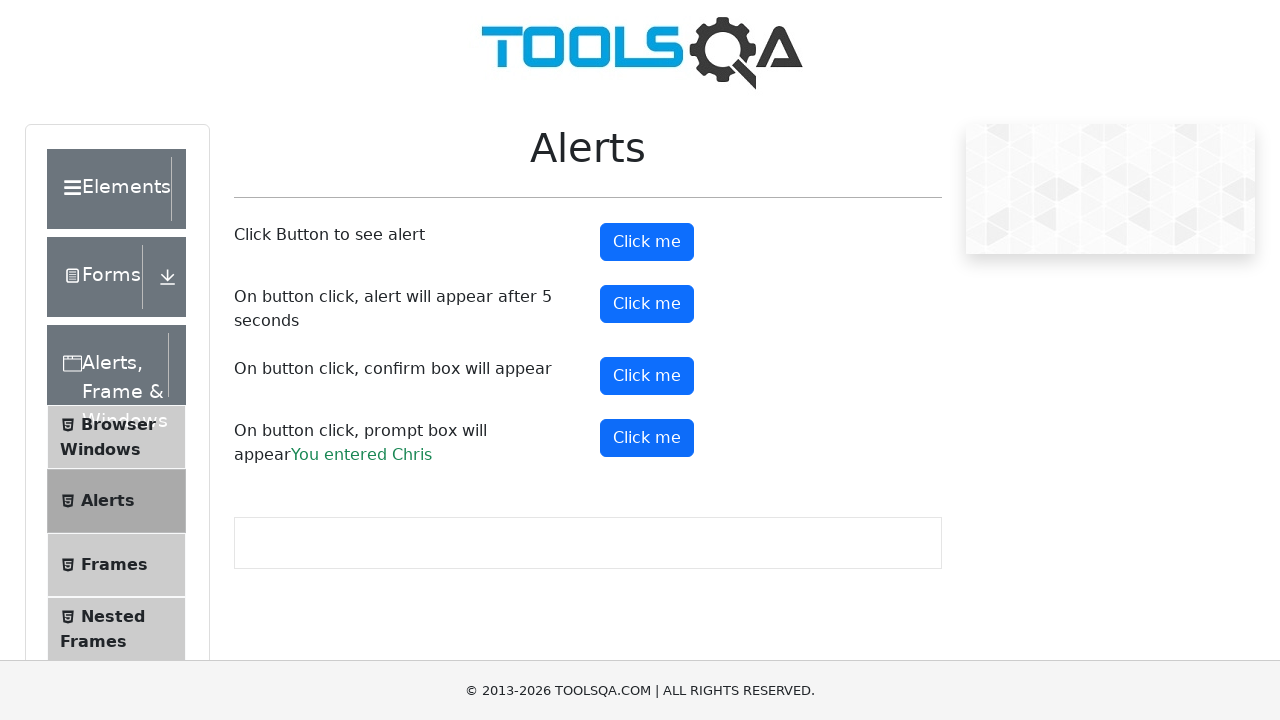

Prompt result appeared after accepting the dialog
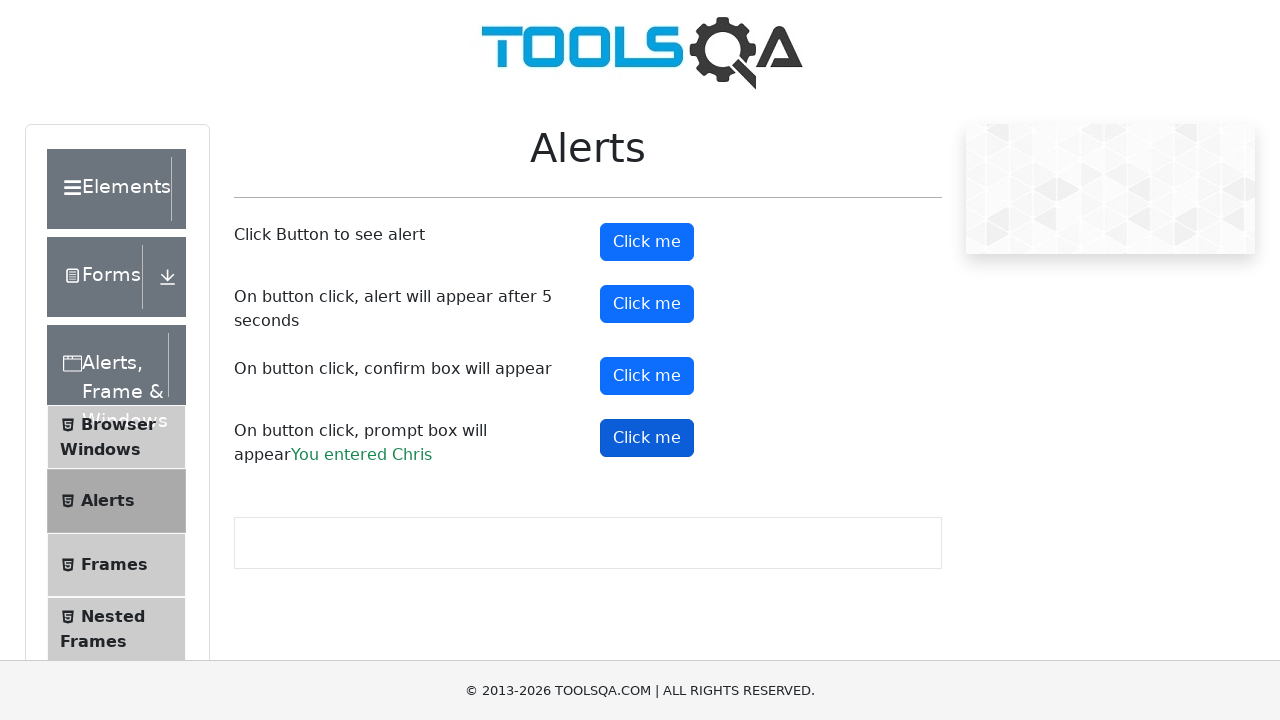

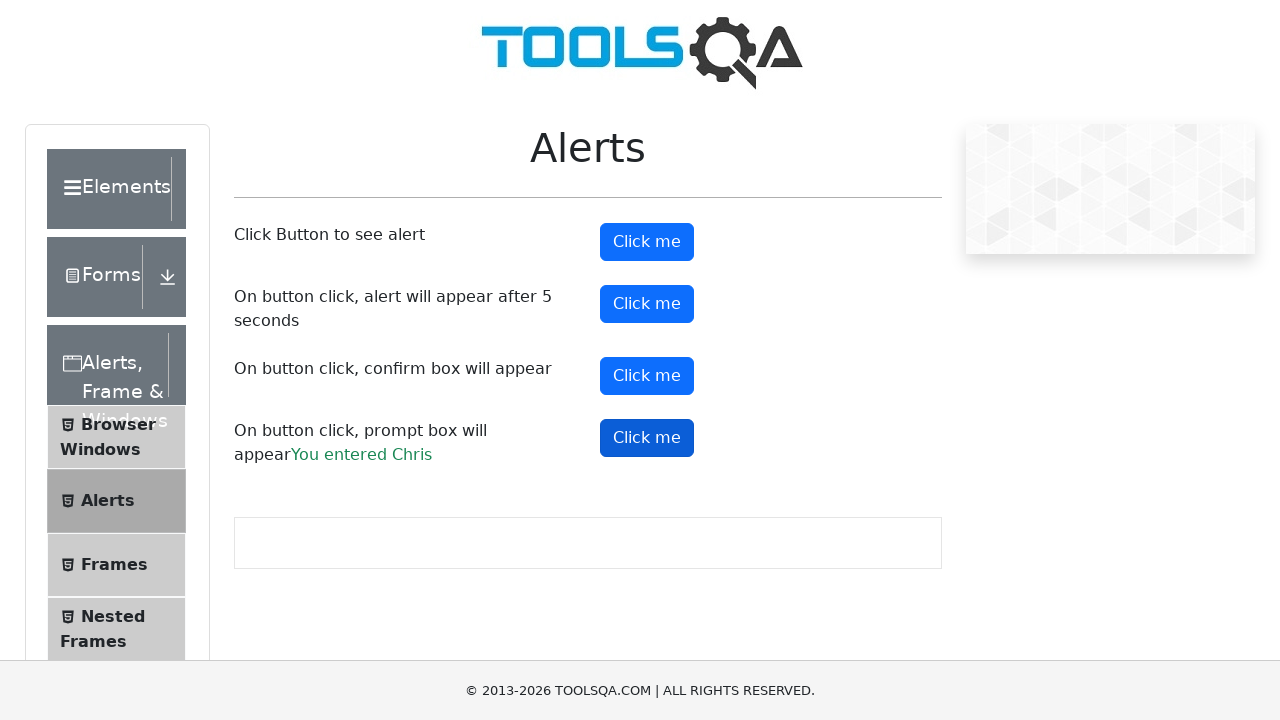